Tests navigation to GitHub by clicking the navbar brand and then the GitHub link in the header.

Starting URL: https://webdriver.io/

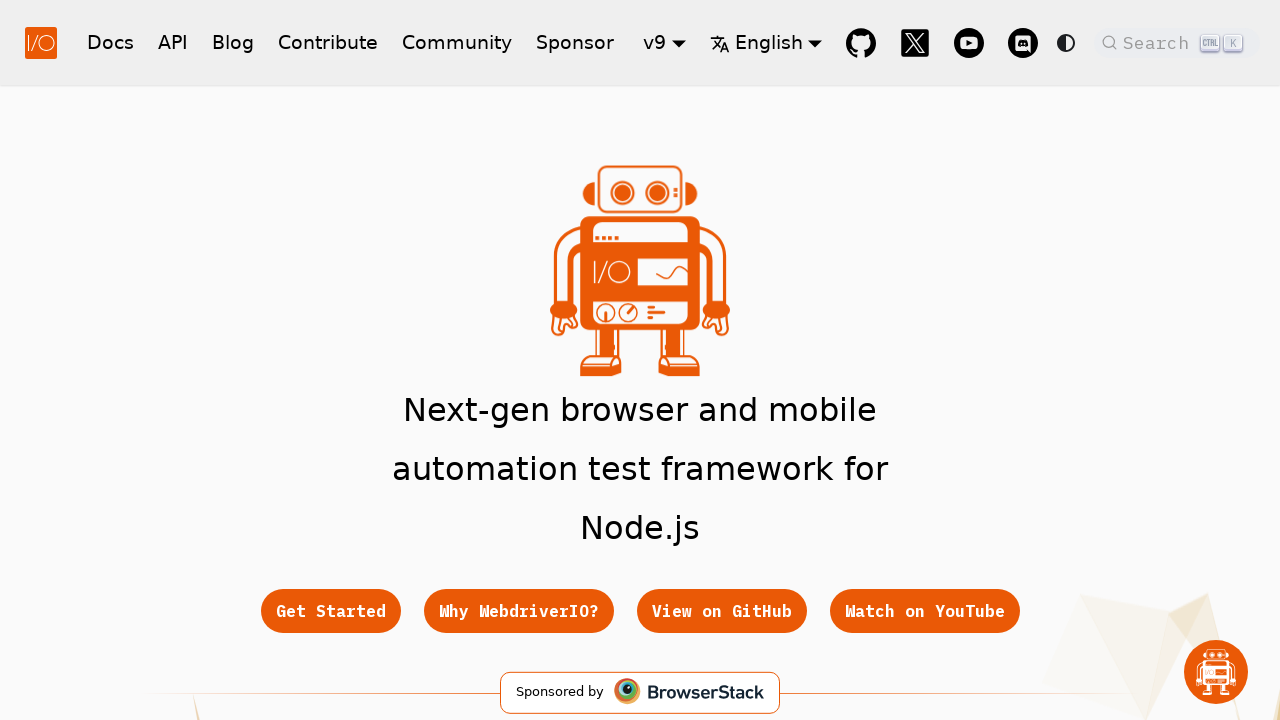

Navigated to https://webdriver.io/
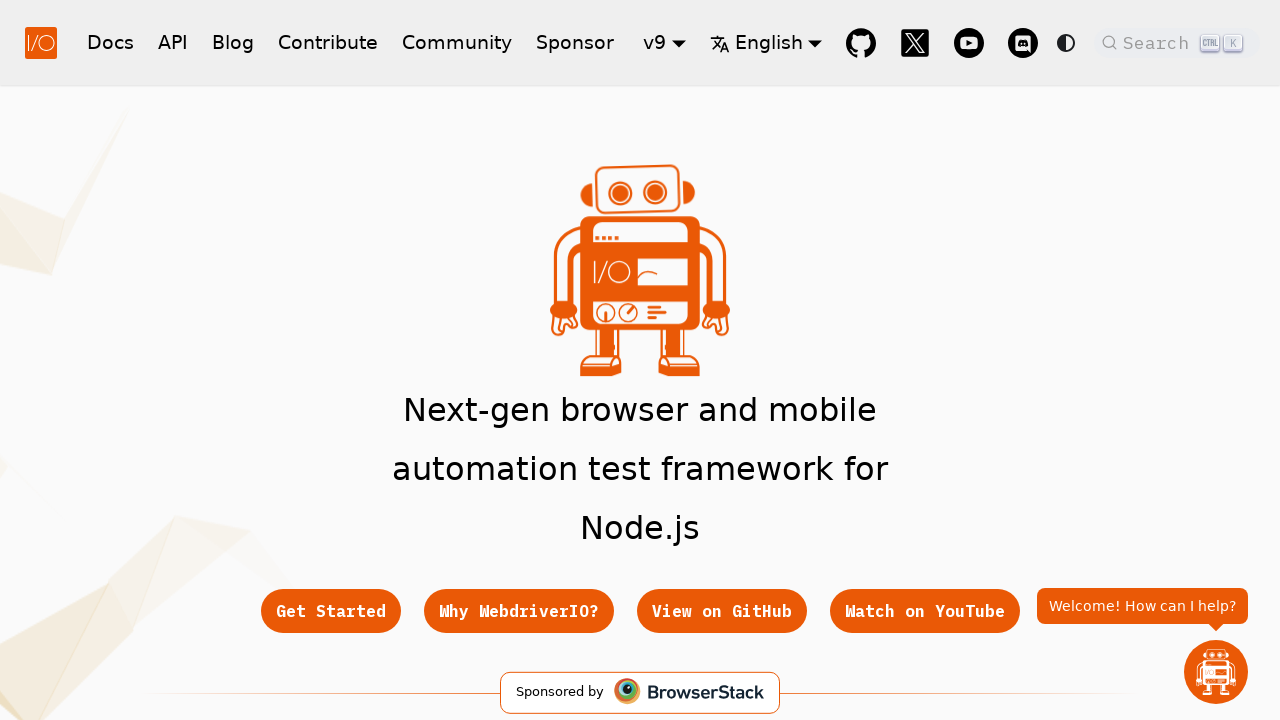

Clicked navbar brand at (45, 42) on xpath=//*[@class="navbar__brand"]
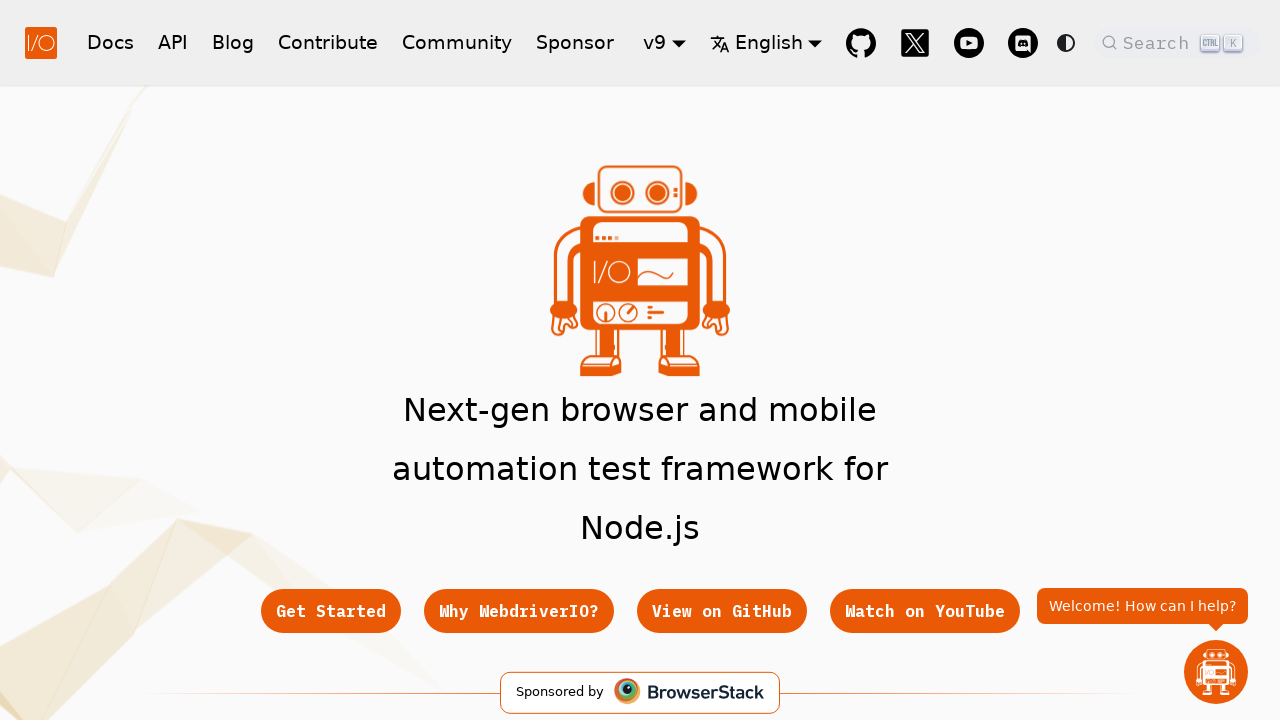

Clicked GitHub link in header at (861, 42) on .navbar__item.navbar__link.header-github-link
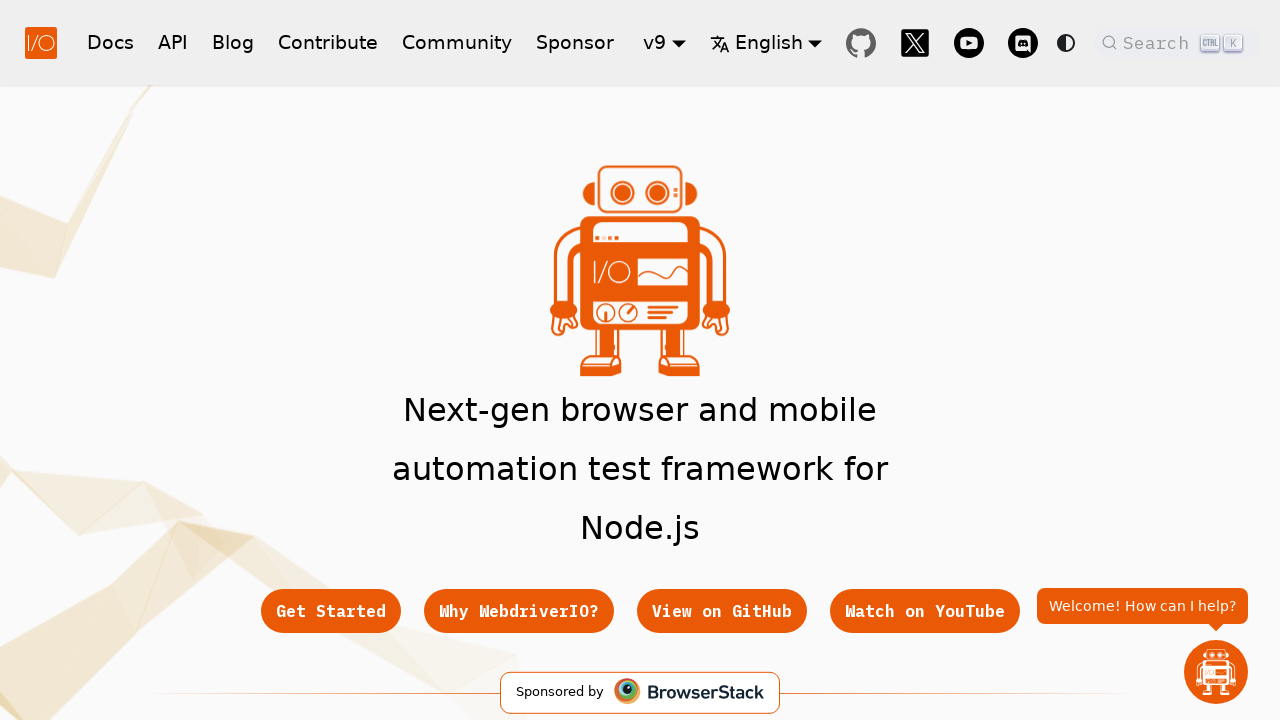

Page load completed after navigation to GitHub
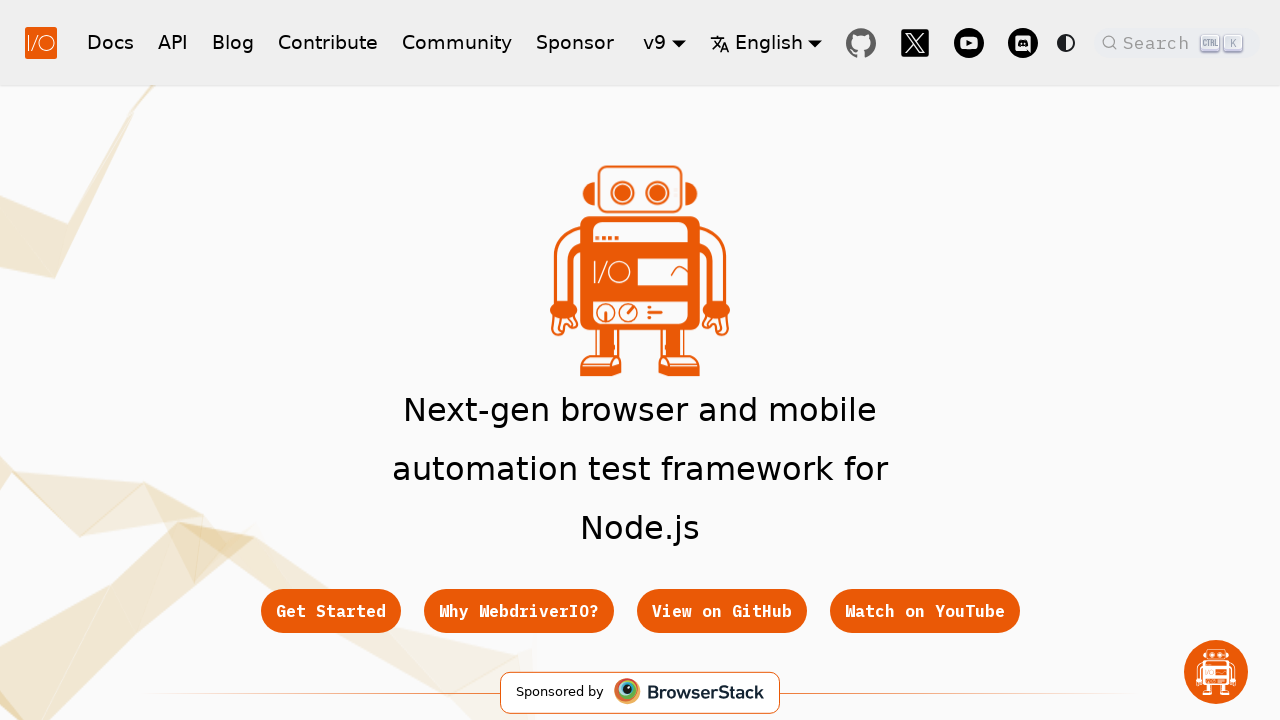

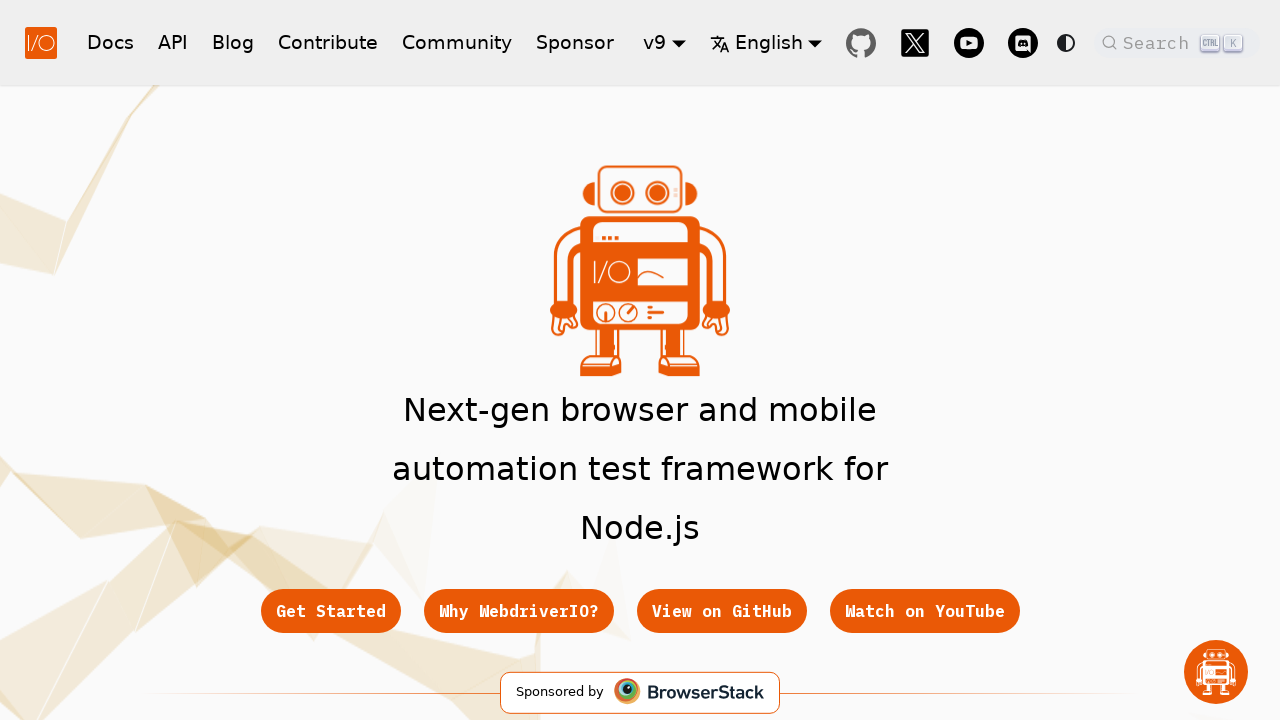